Tests handling modal dialogs by clicking a button to open the modal and then clicking the Close button to dismiss it.

Starting URL: https://bonigarcia.dev/selenium-webdriver-java/dialog-boxes.html

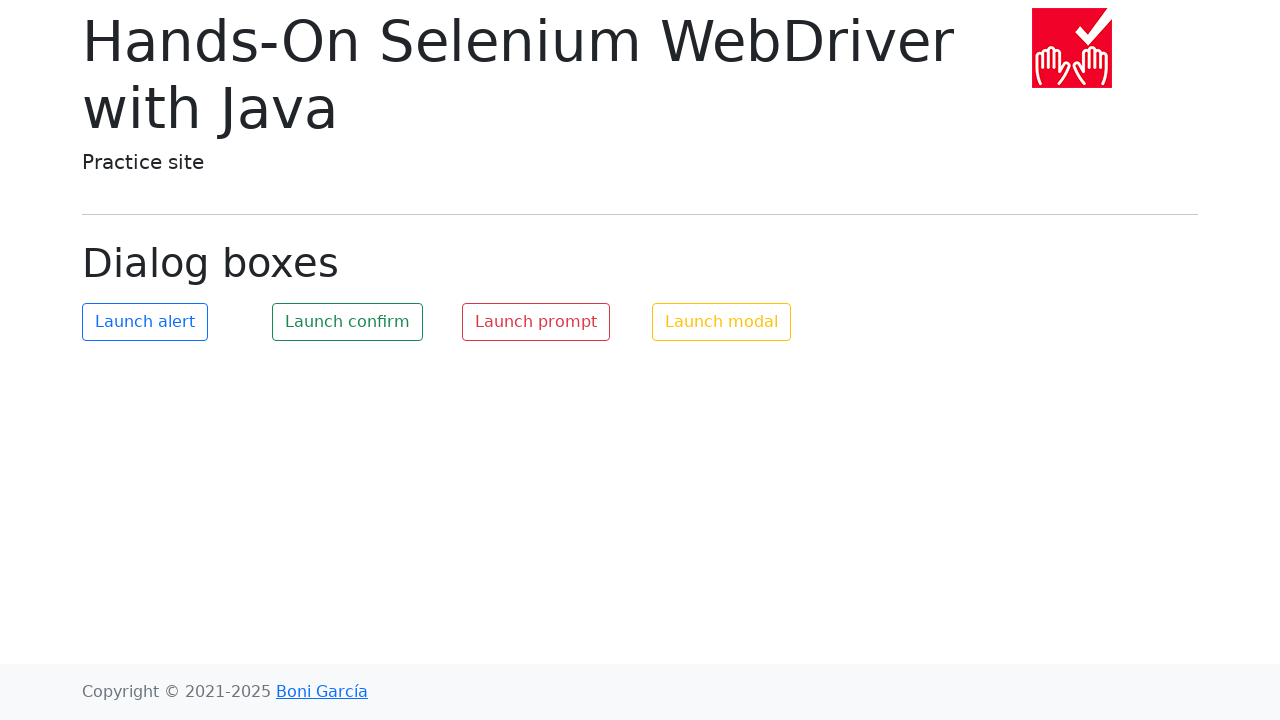

Navigated to modal dialog test page
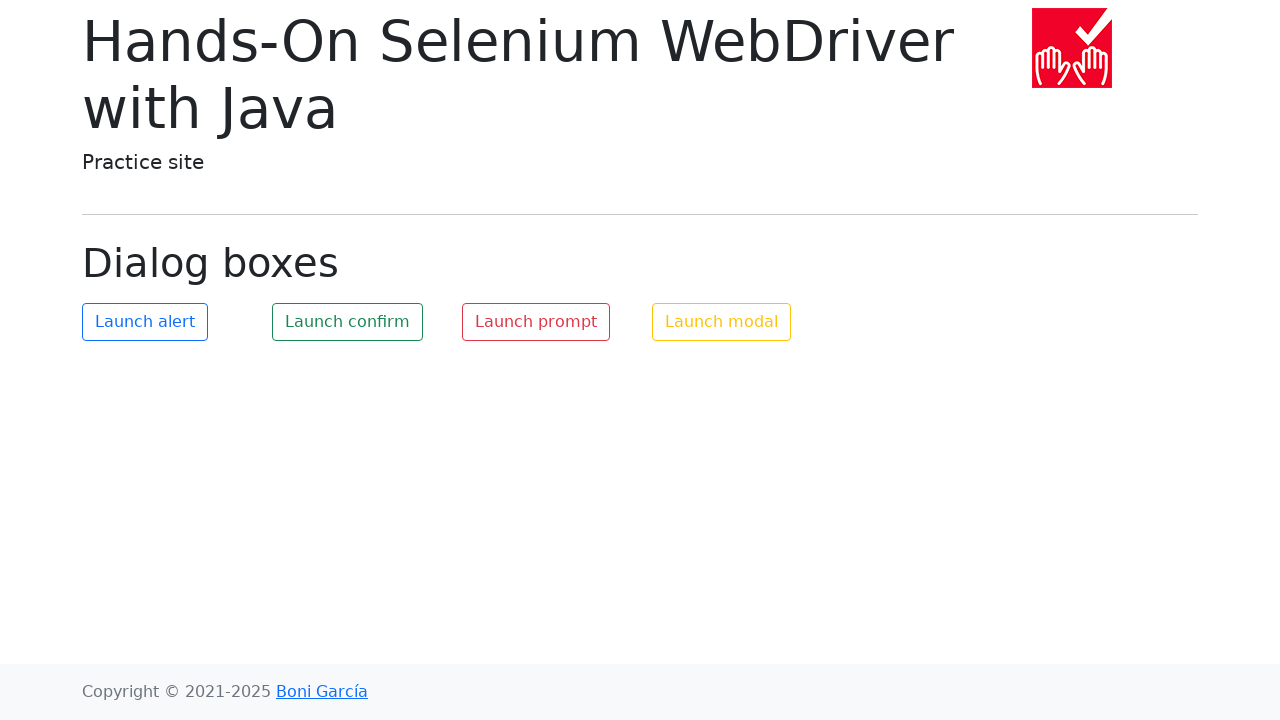

Clicked button to open modal dialog at (722, 322) on #my-modal
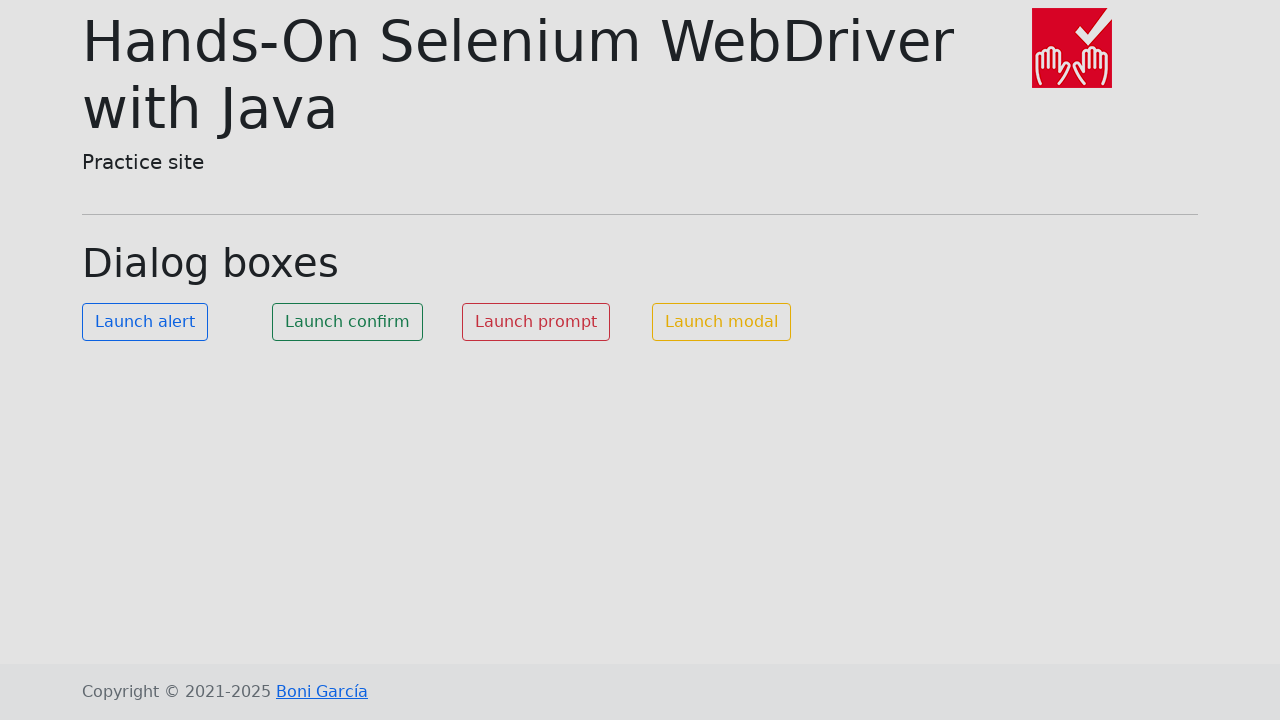

Located Close button in modal
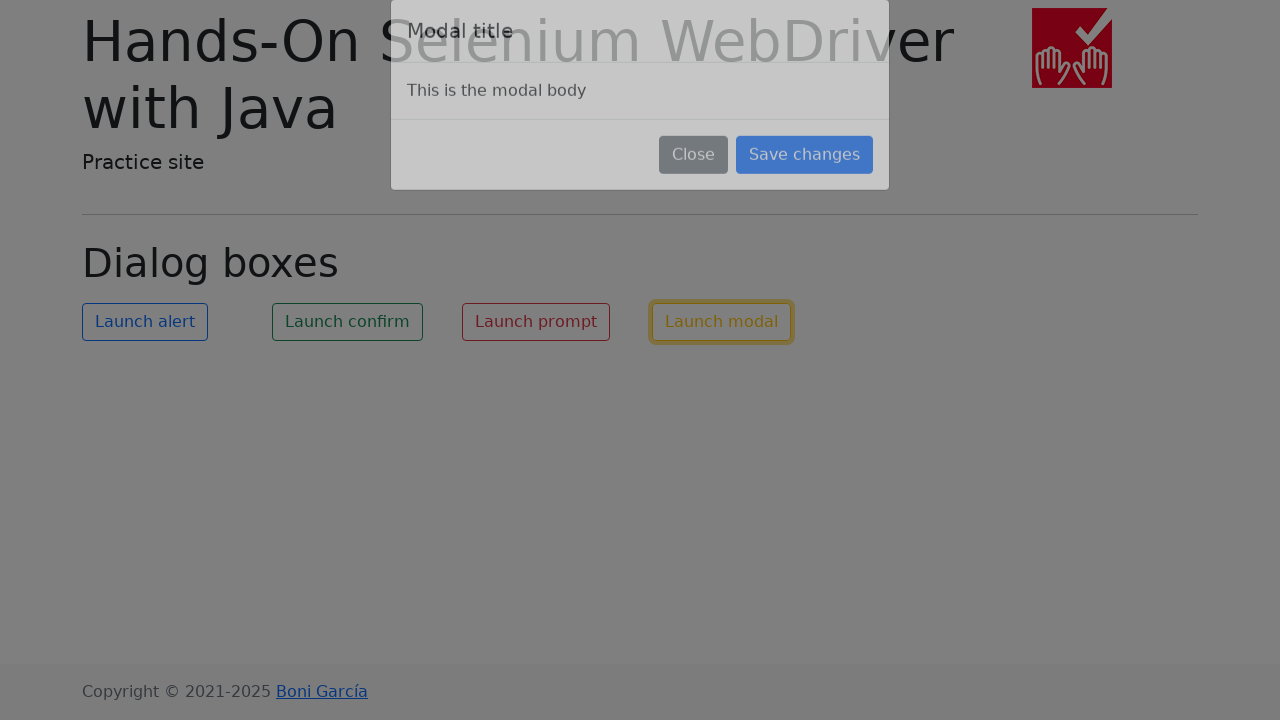

Verified Close button element is a valid button tag
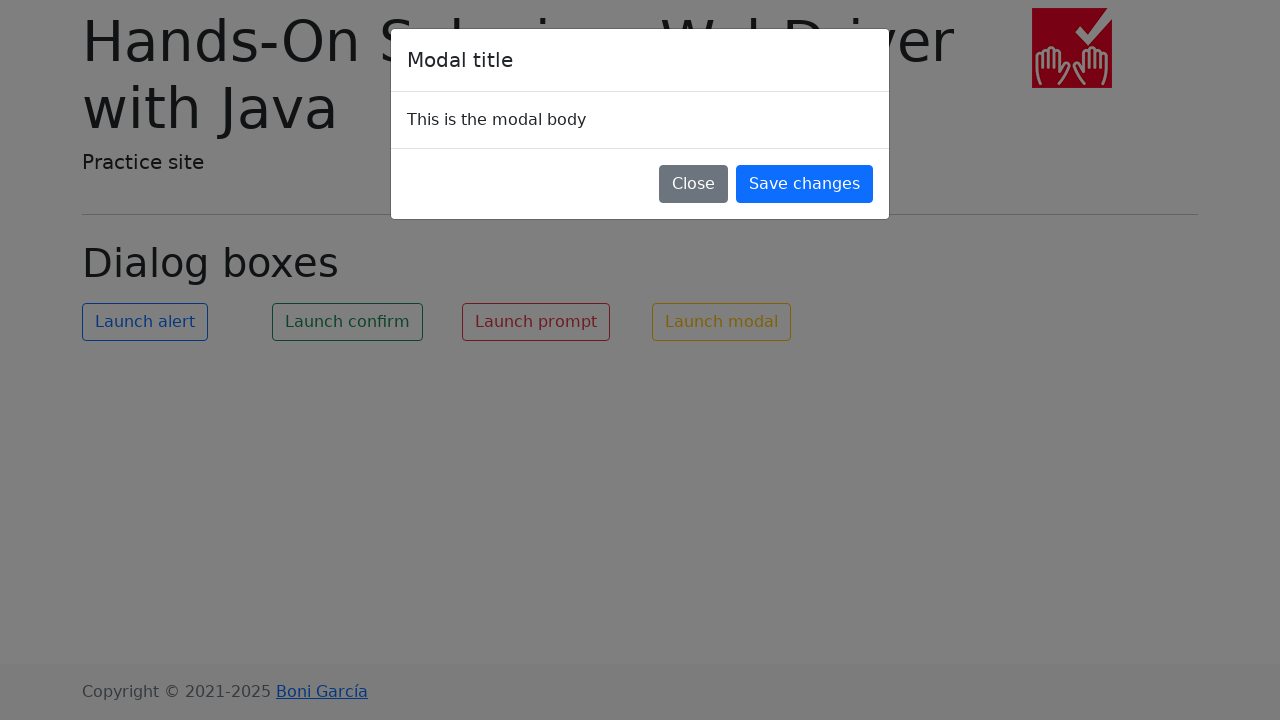

Clicked Close button to dismiss modal at (694, 184) on xpath=//button[text() = 'Close']
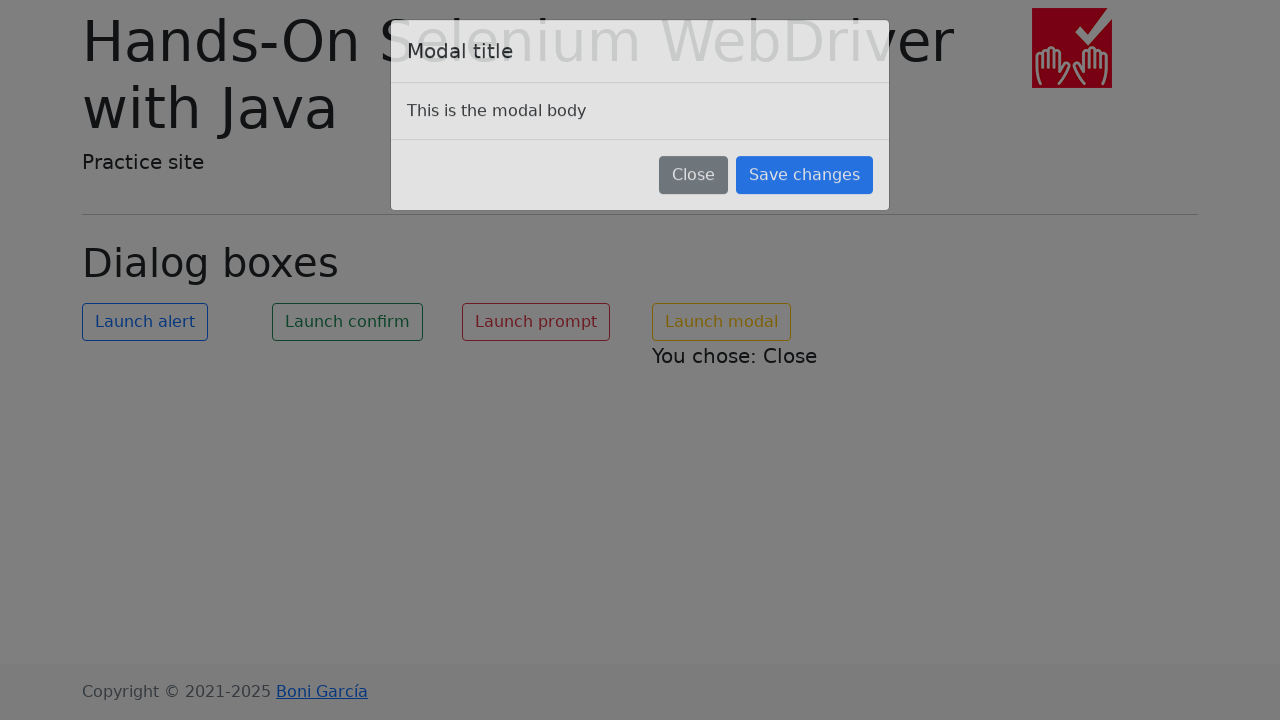

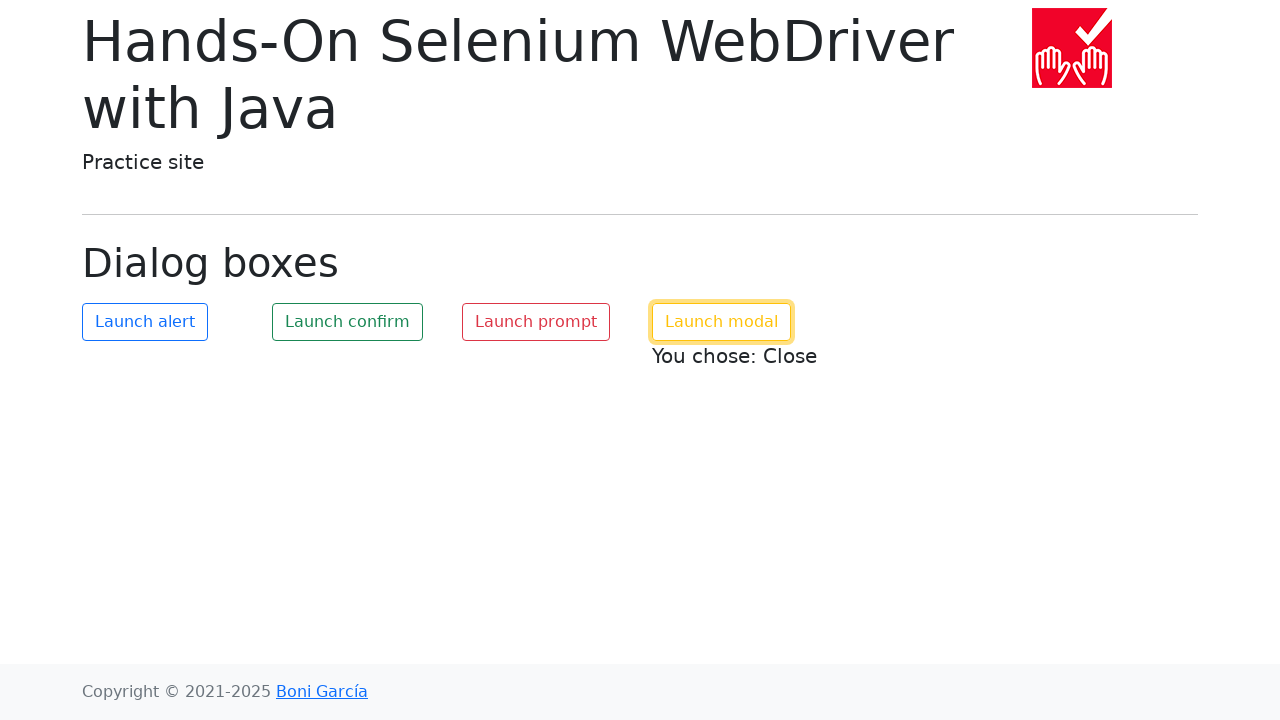